Tests the region selection functionality on the Korean oil price information website by selecting a province (Busan) and district (Haeundae-gu) from dropdown menus.

Starting URL: http://www.opinet.co.kr/searRgSelect.do

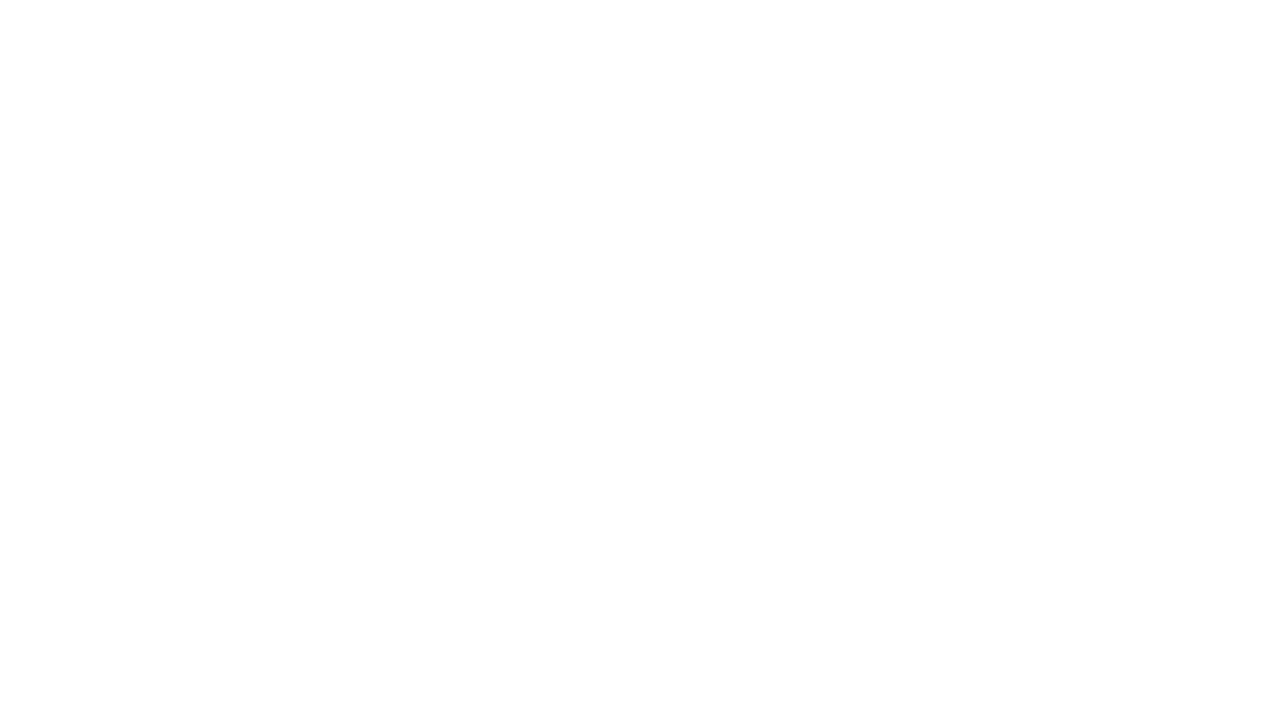

Navigated to OPINET region selection page
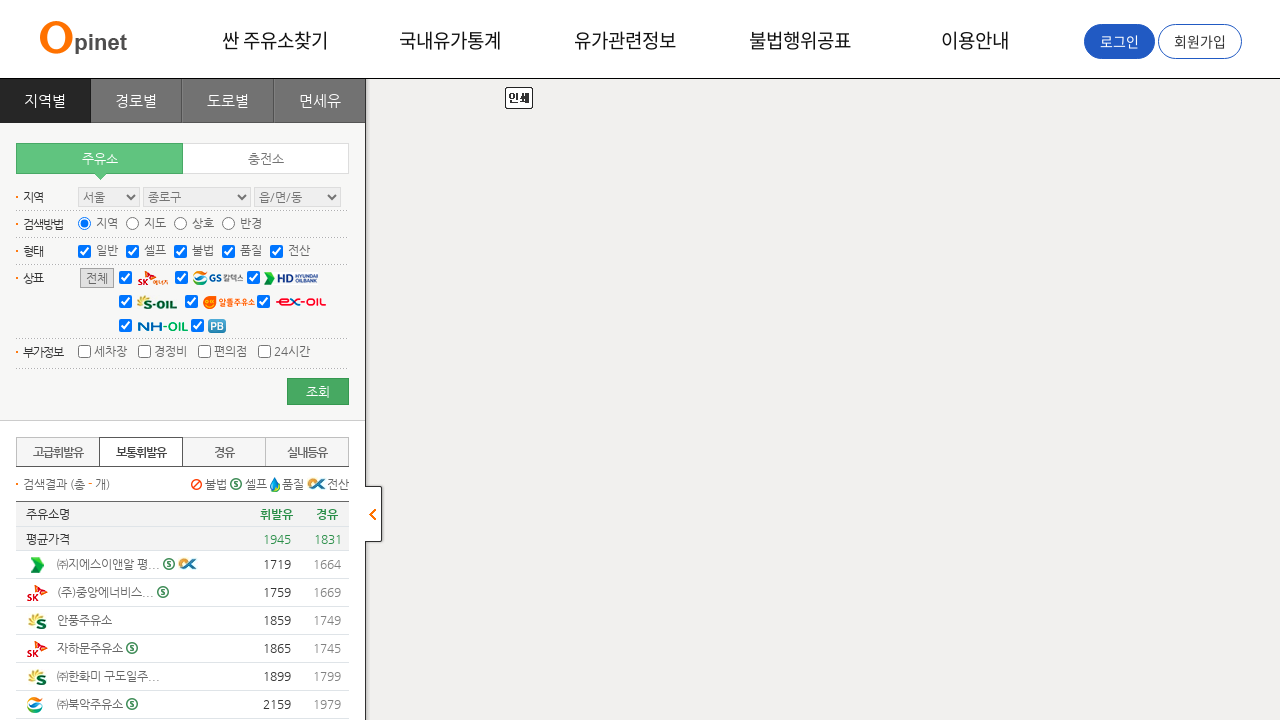

Waited 1 second for page to fully load
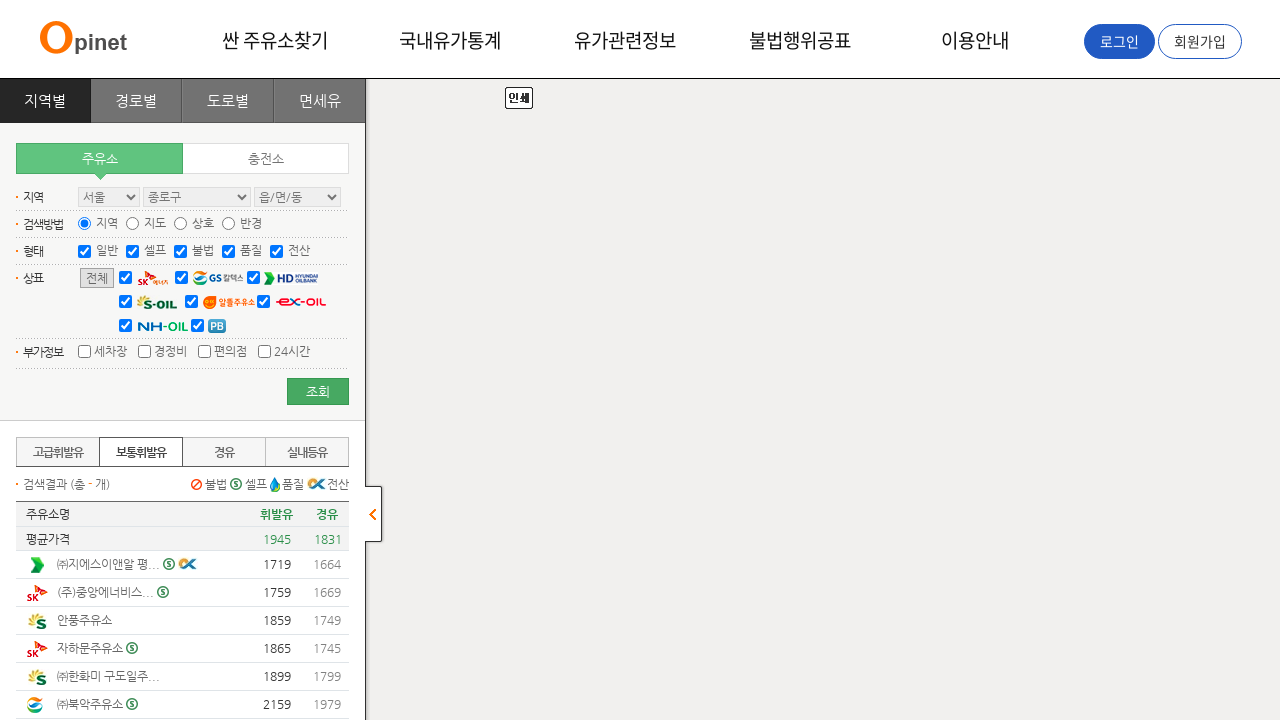

Selected Busan (부산) from province dropdown on #SIDO_NM0
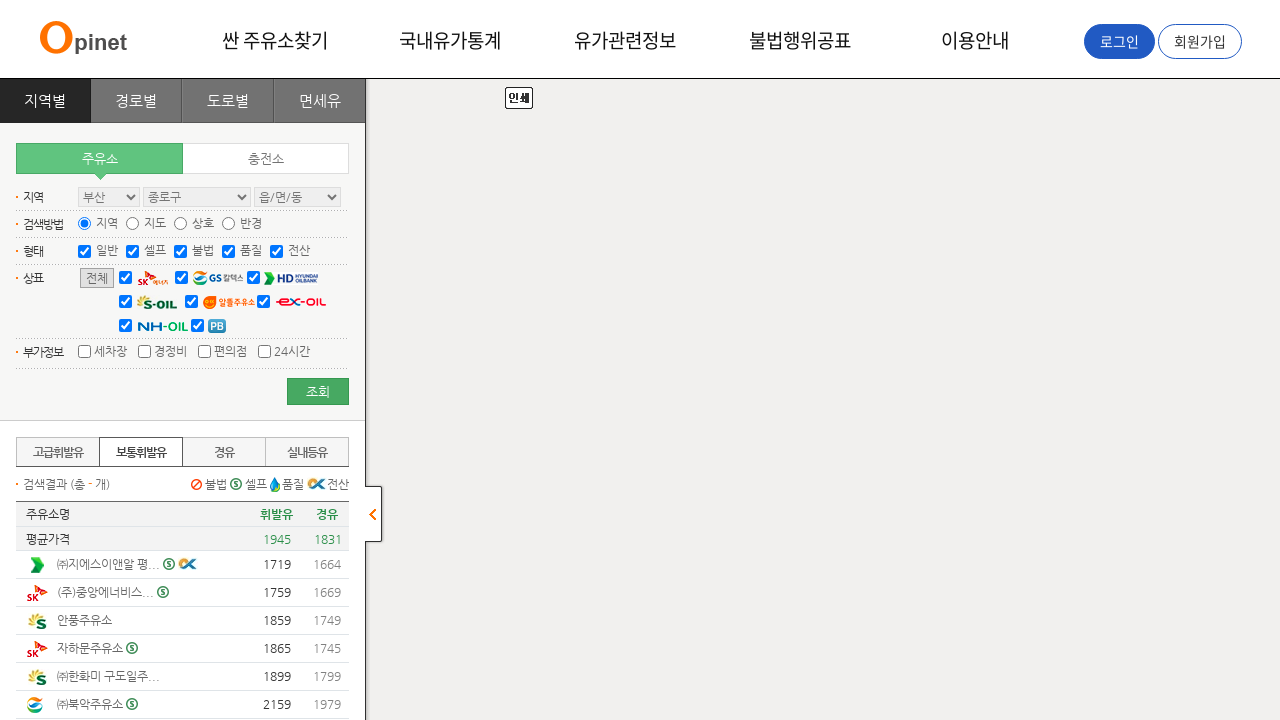

Waited 500ms for district dropdown to populate
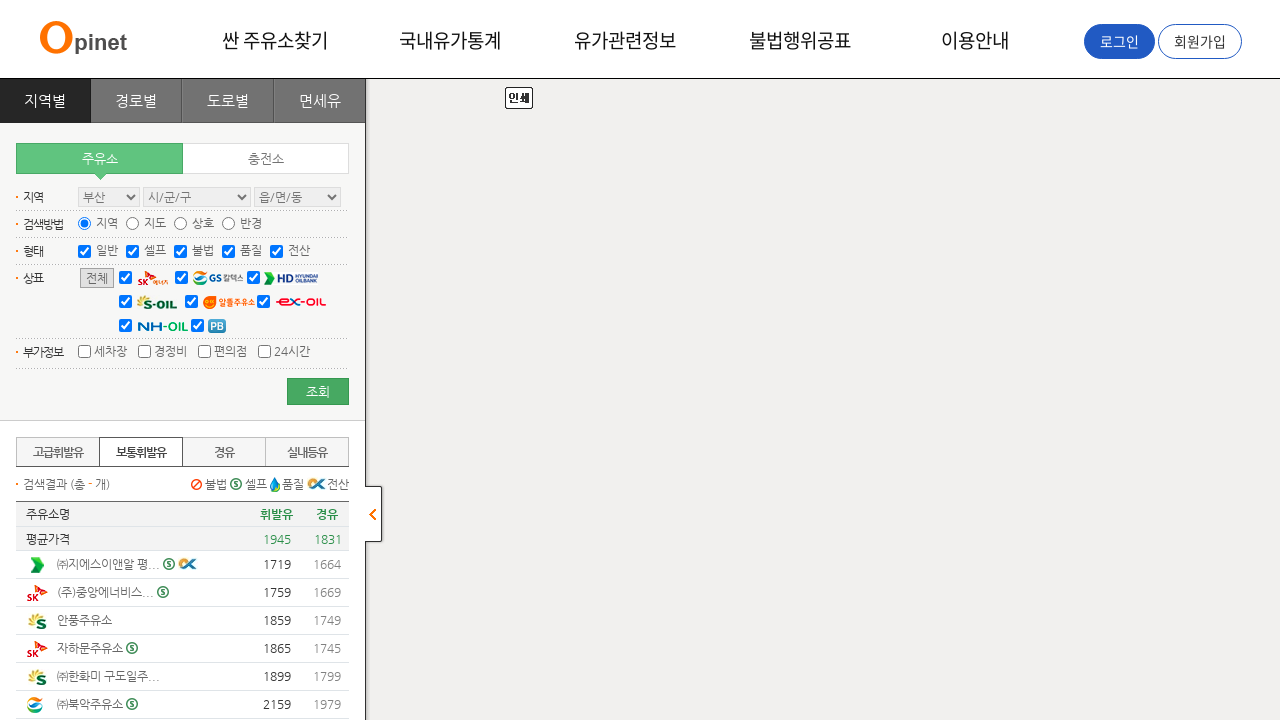

Selected Haeundae-gu (해운대구) from district dropdown on #SIGUNGU_NM0
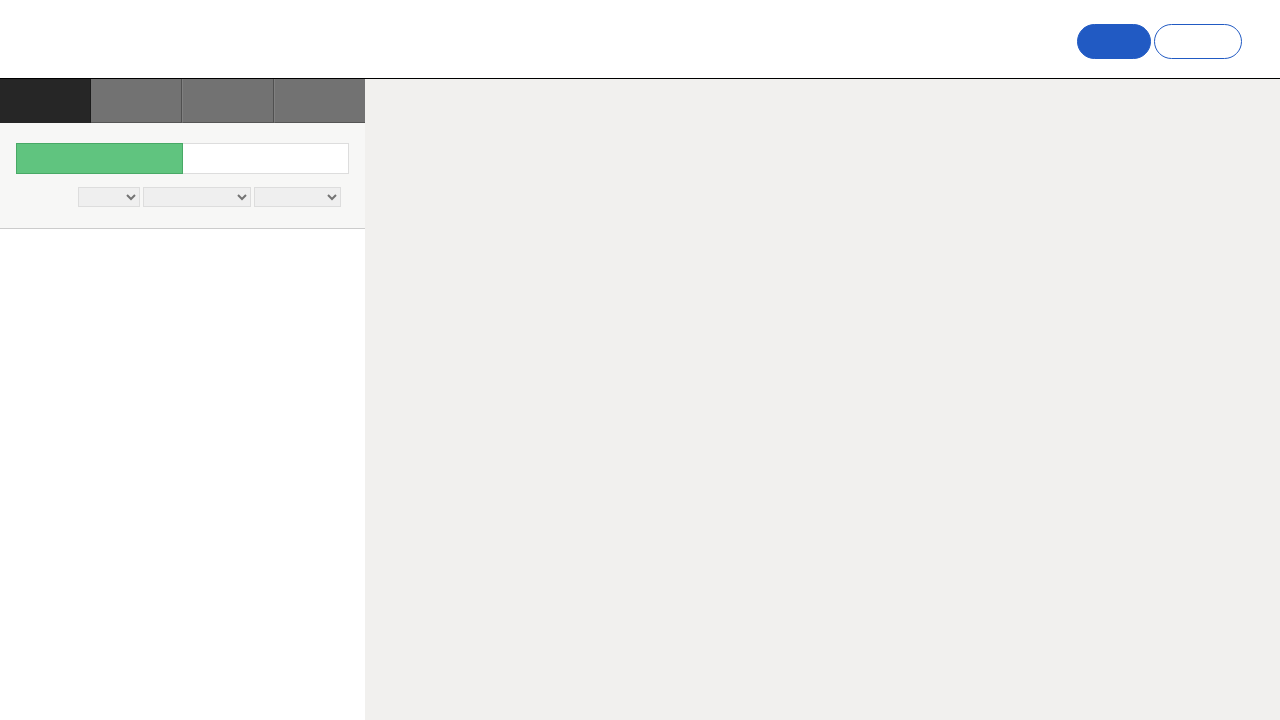

Waited 3 seconds for results to load
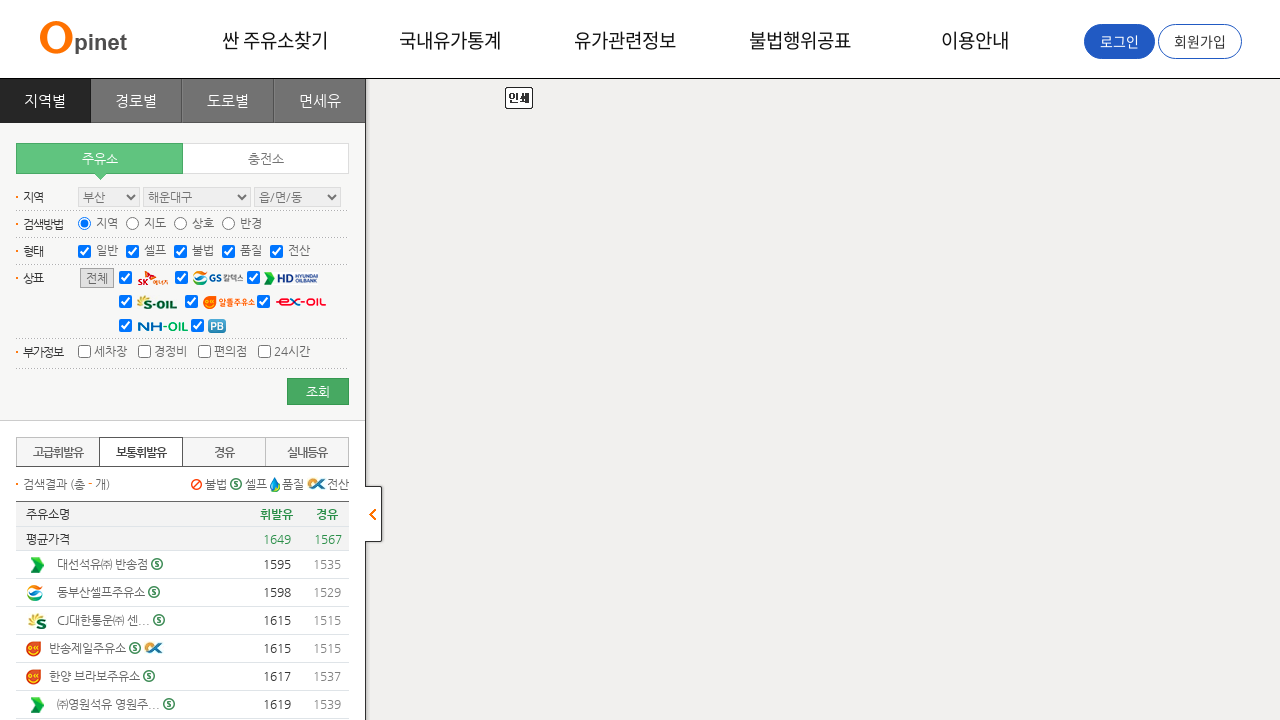

Verified results table is displayed
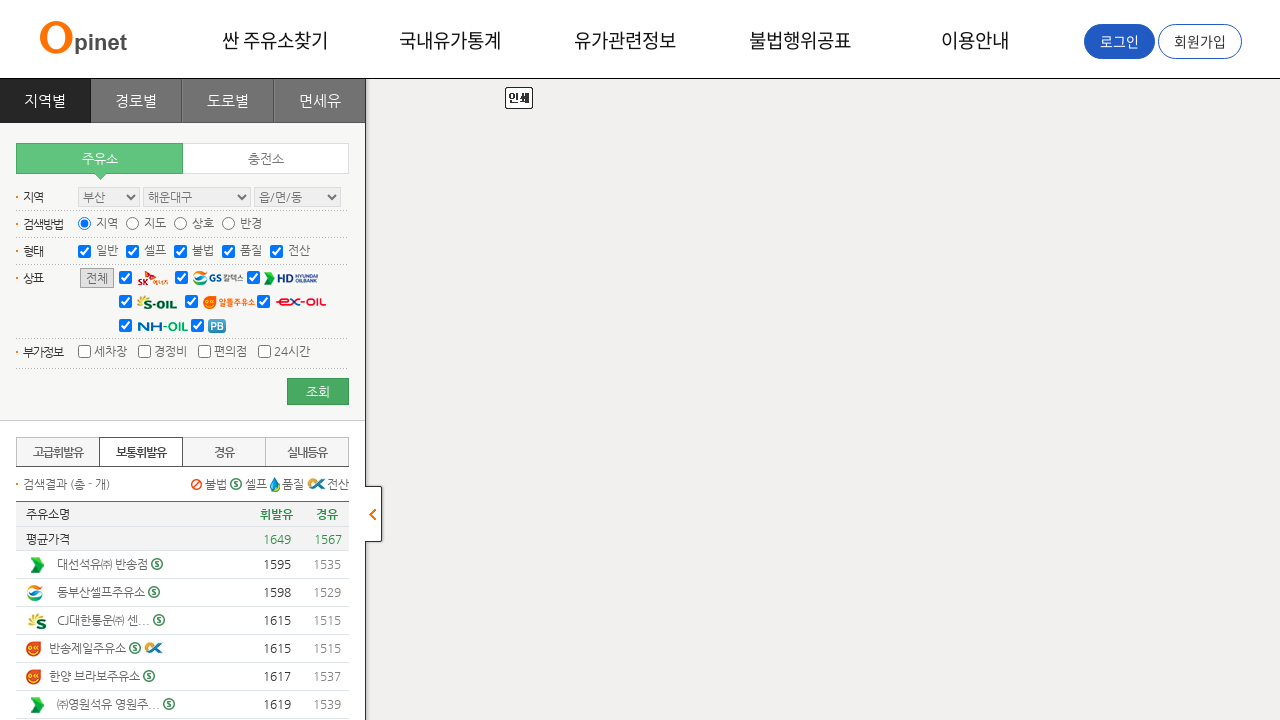

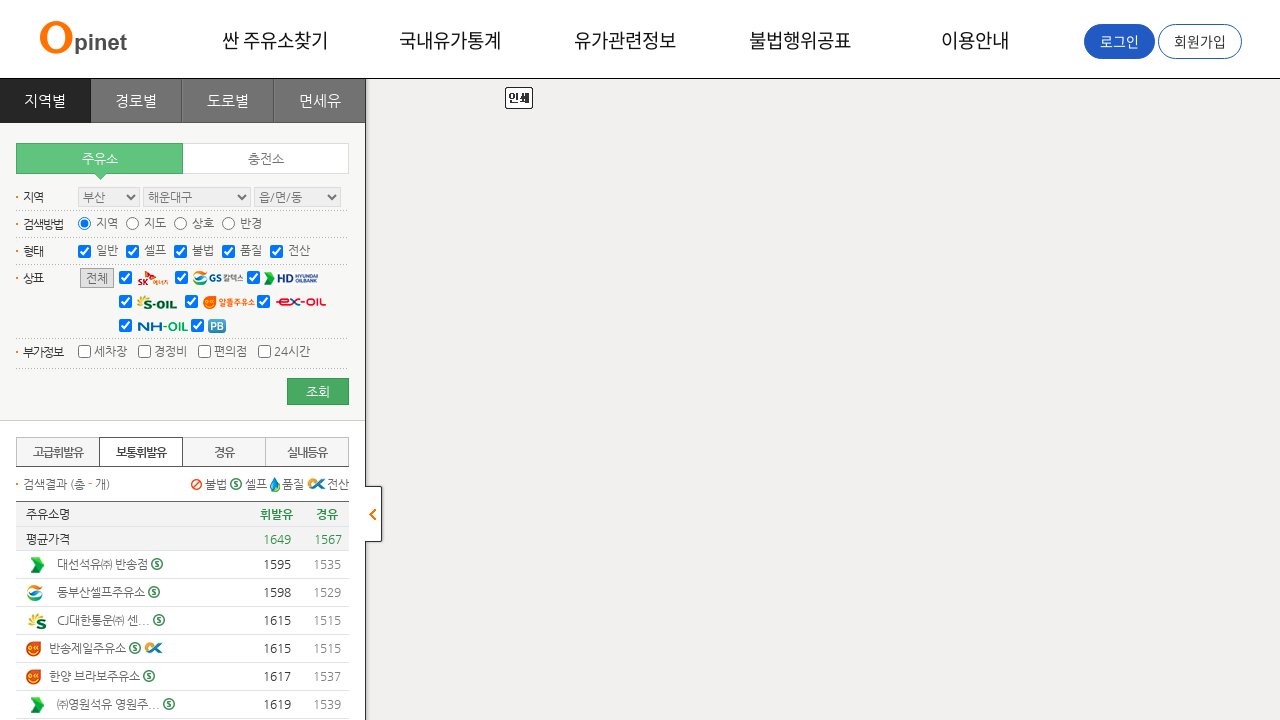